Tests jQuery UI slider functionality by switching to an iframe and interacting with the slider element using click and drag actions

Starting URL: https://jqueryui.com/slider/

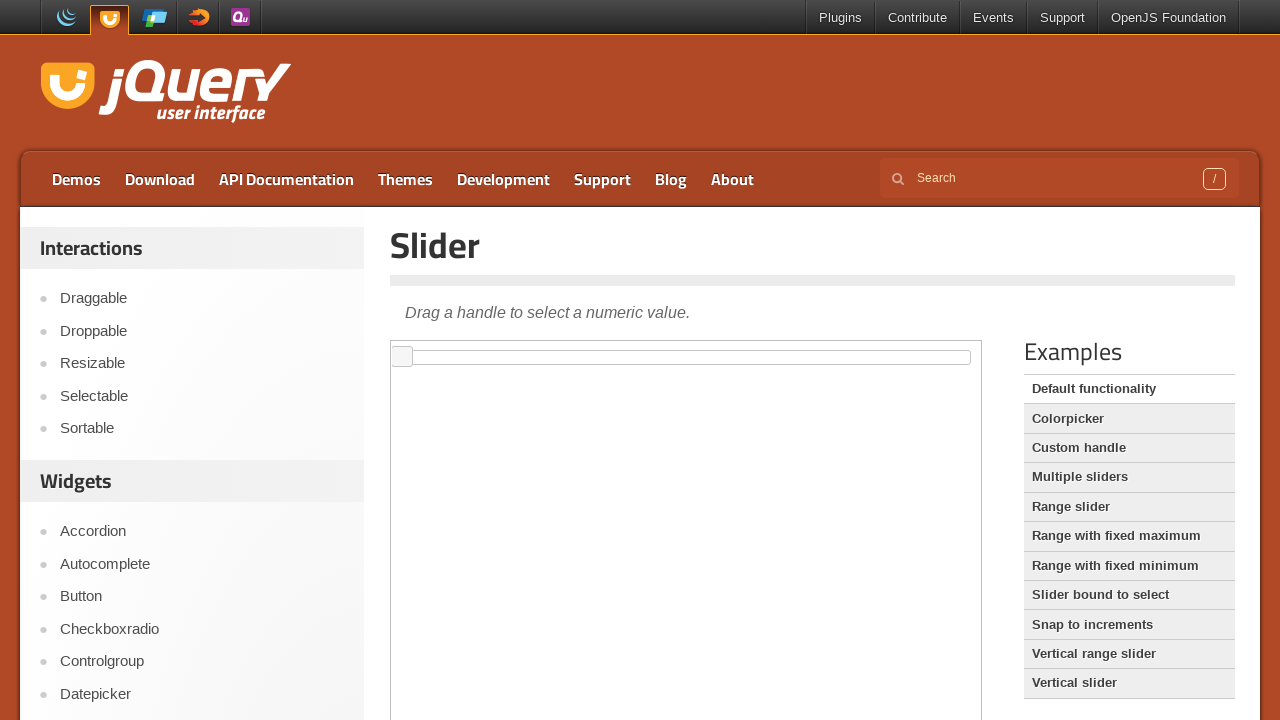

Located the demo iframe containing the jQuery UI slider
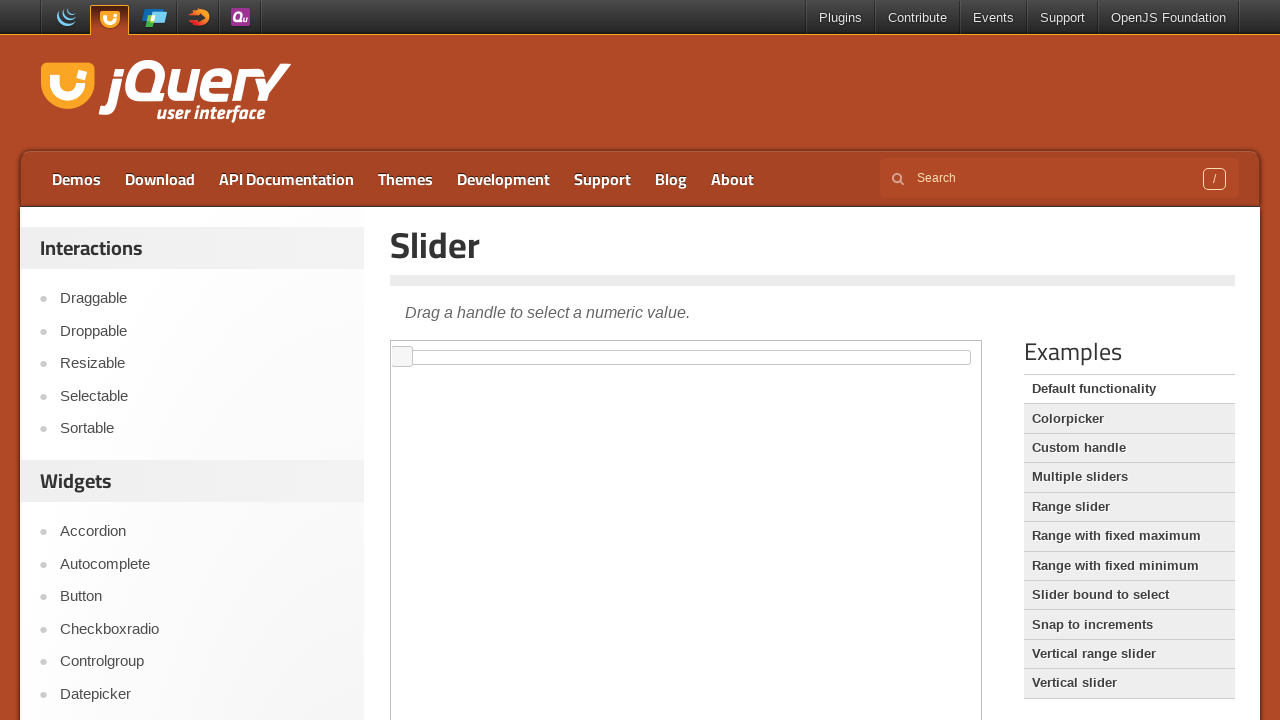

Clicked on the slider element at (686, 357) on xpath=//iframe[@class='demo-frame'] >> internal:control=enter-frame >> #slider
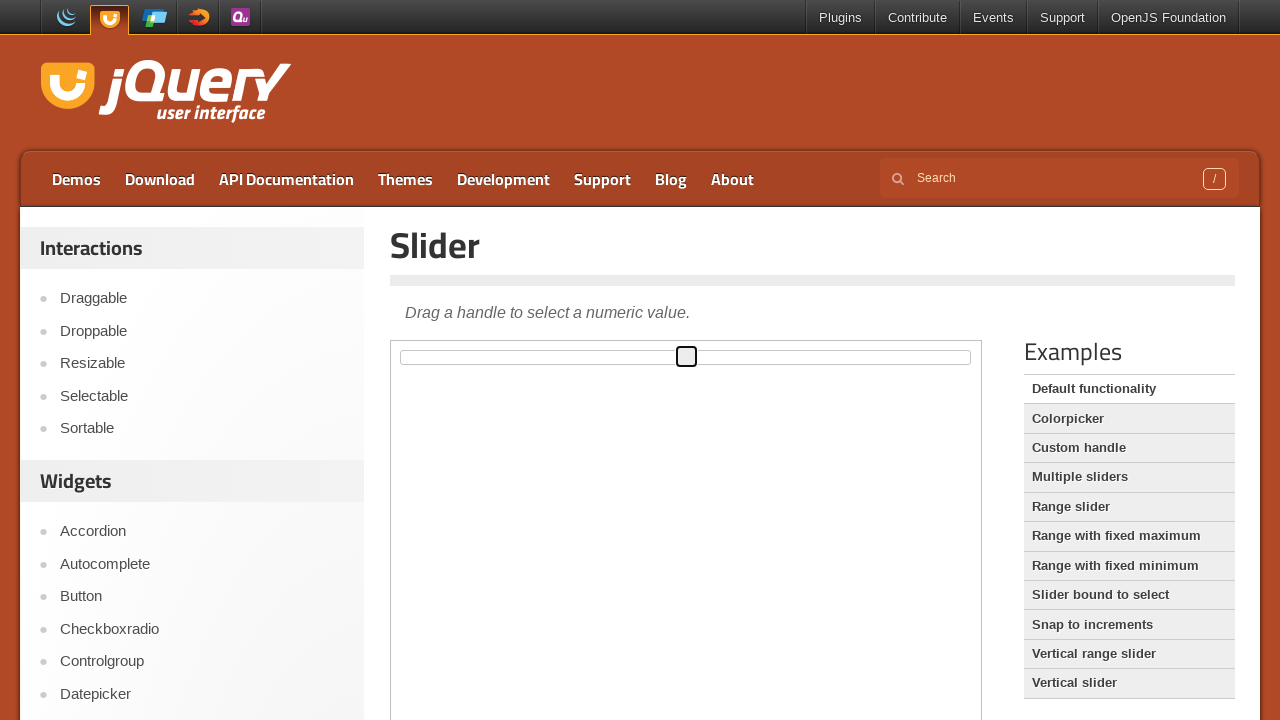

Retrieved slider bounding box dimensions
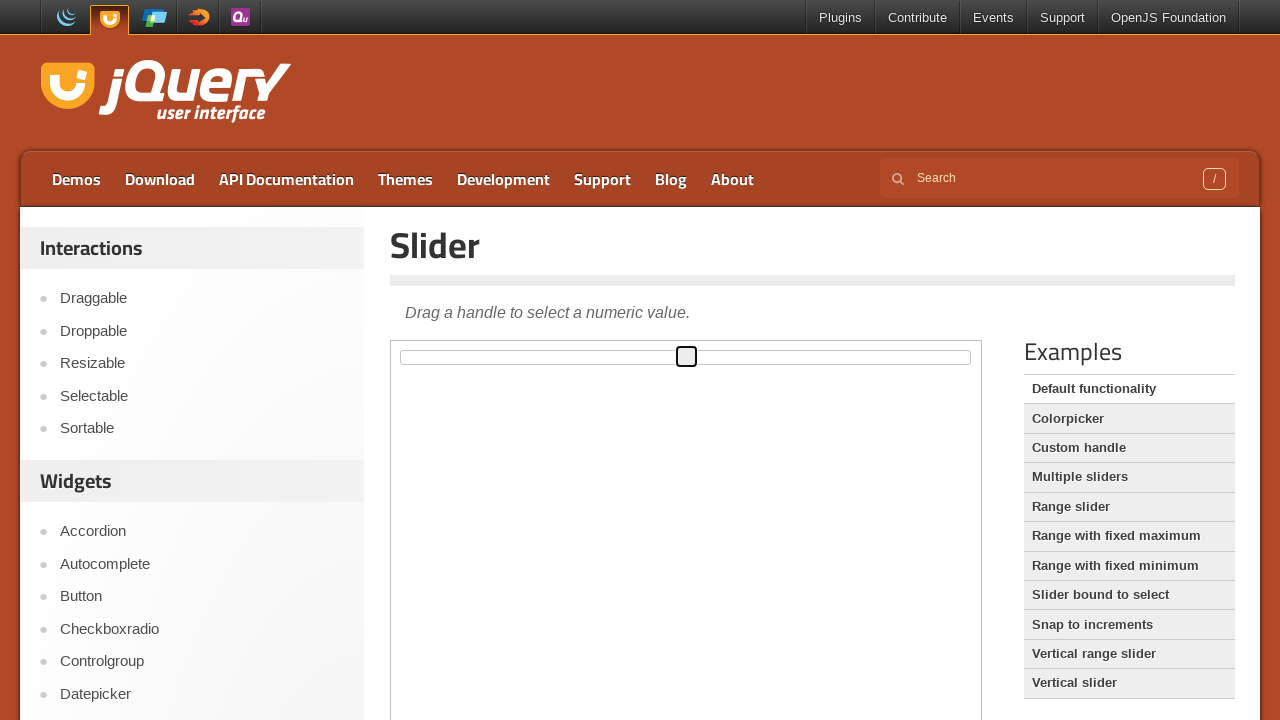

Dragged slider handle to approximately 30 pixels from the left edge at (431, 358) on xpath=//iframe[@class='demo-frame'] >> internal:control=enter-frame >> #slider
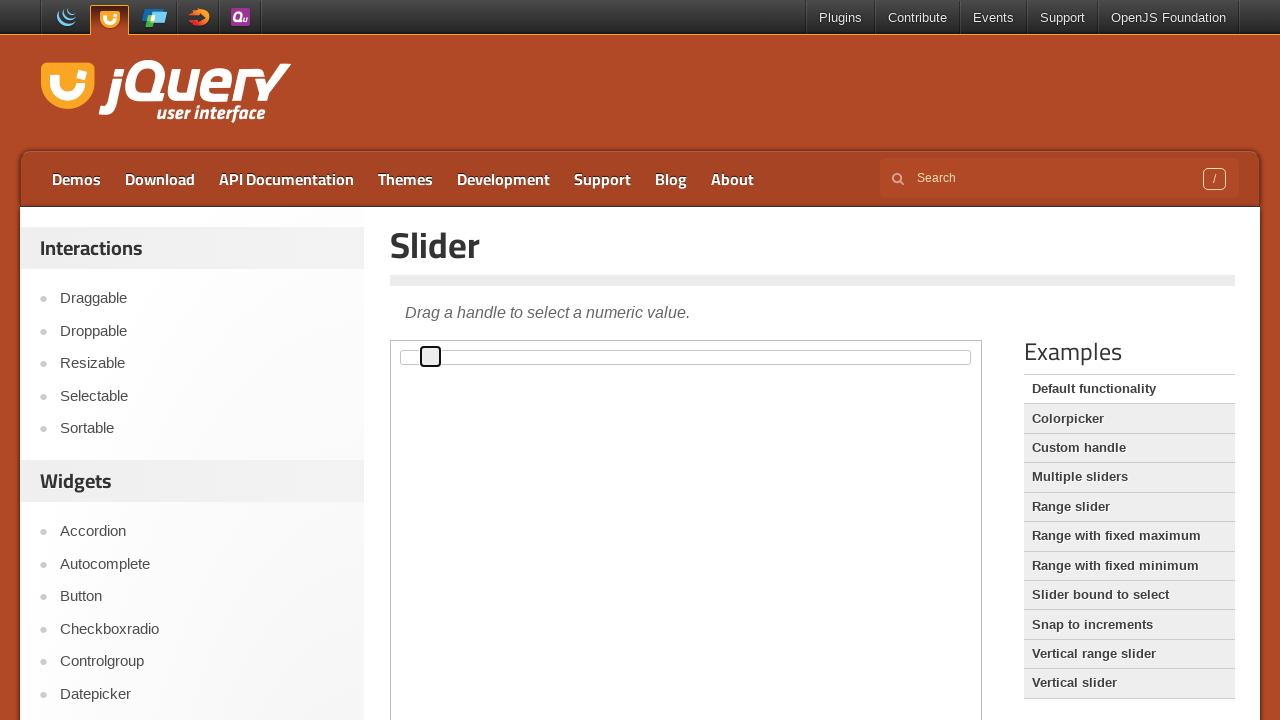

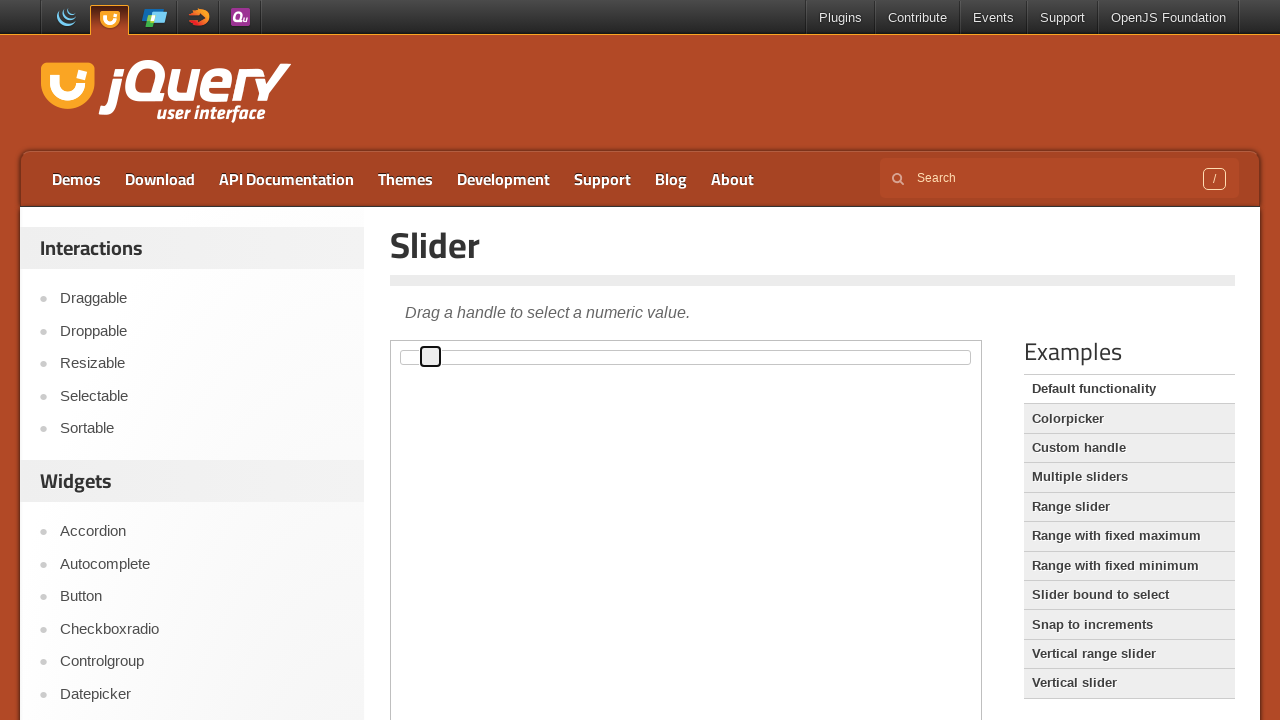